Opens the contact page, clicks a button to open a popup form, and fills the name input field with a test value.

Starting URL: https://blueline.md/contacte/

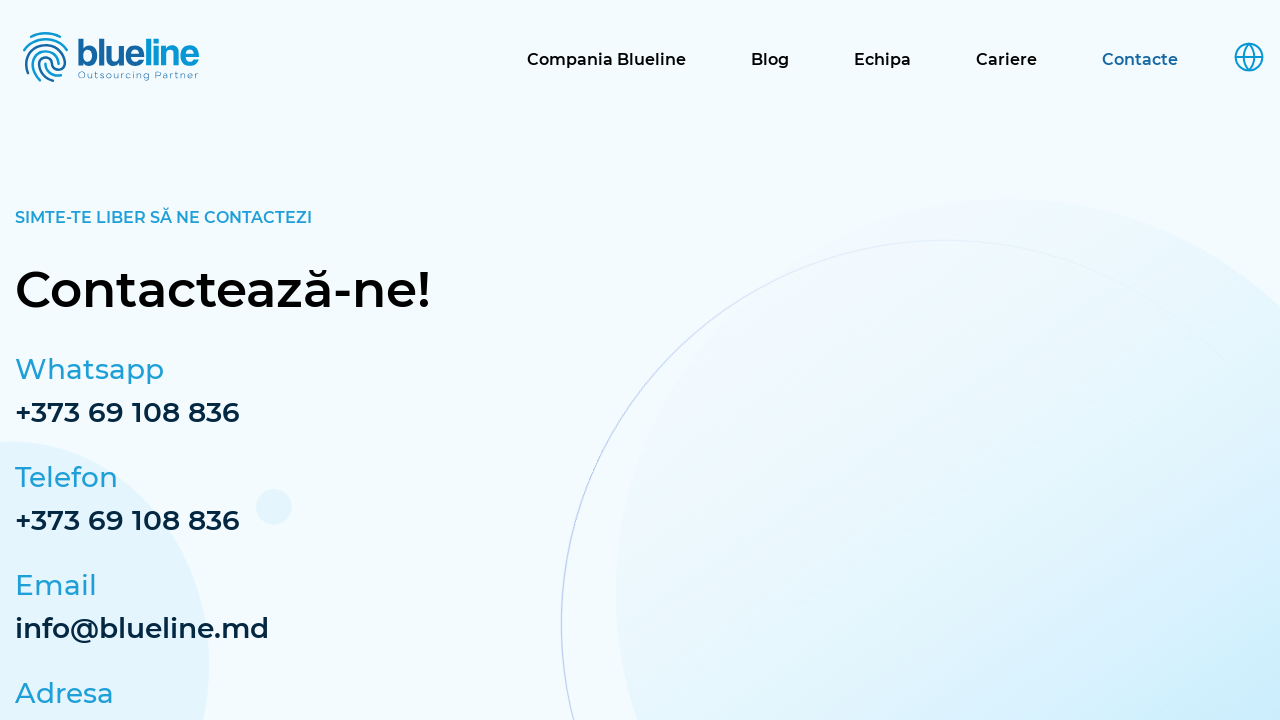

Clicked button to open popup form at (110, 360) on .contacts__btns ._popup-link
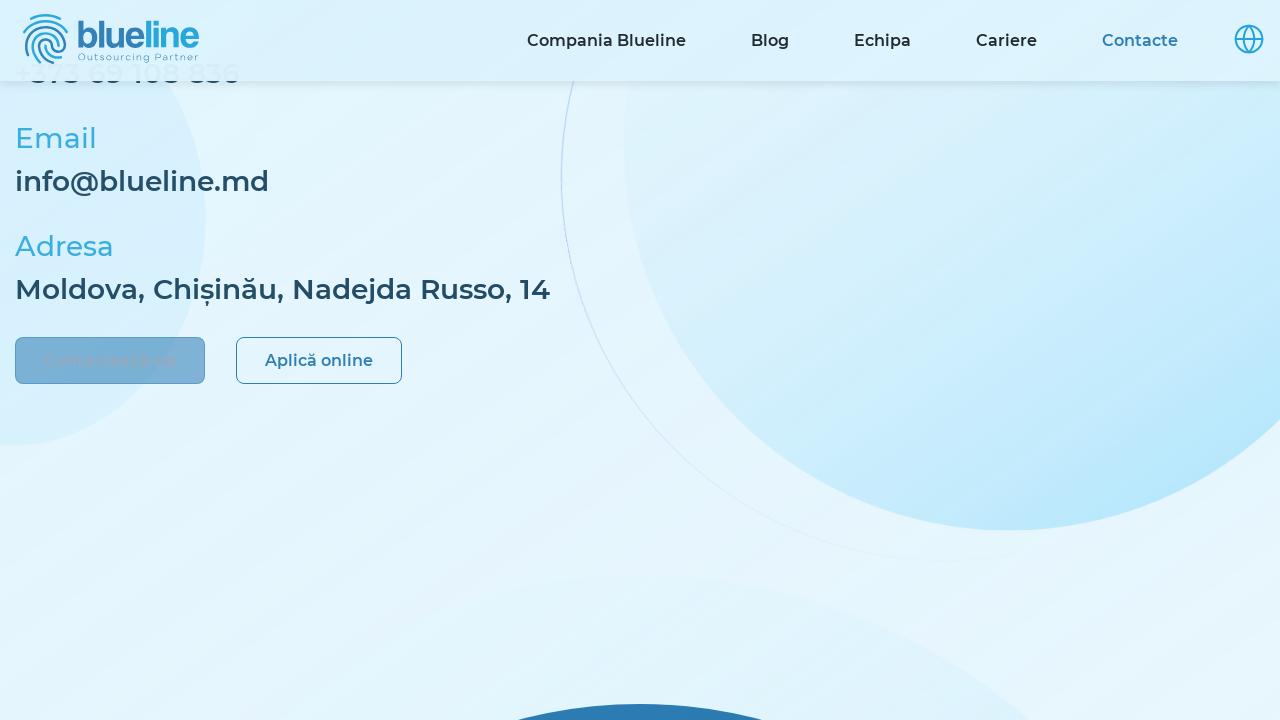

Popup form appeared and name input field is visible
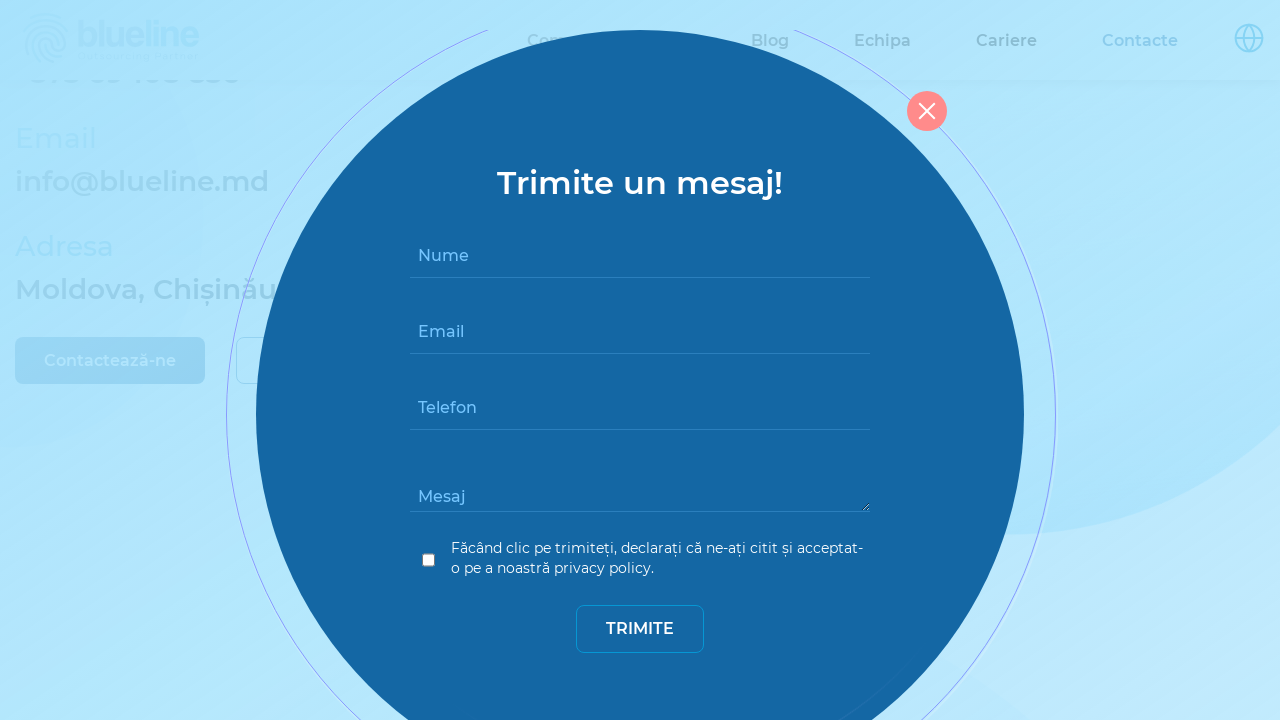

Filled name input field with 'John Peterson' on .form input[name='your-name']
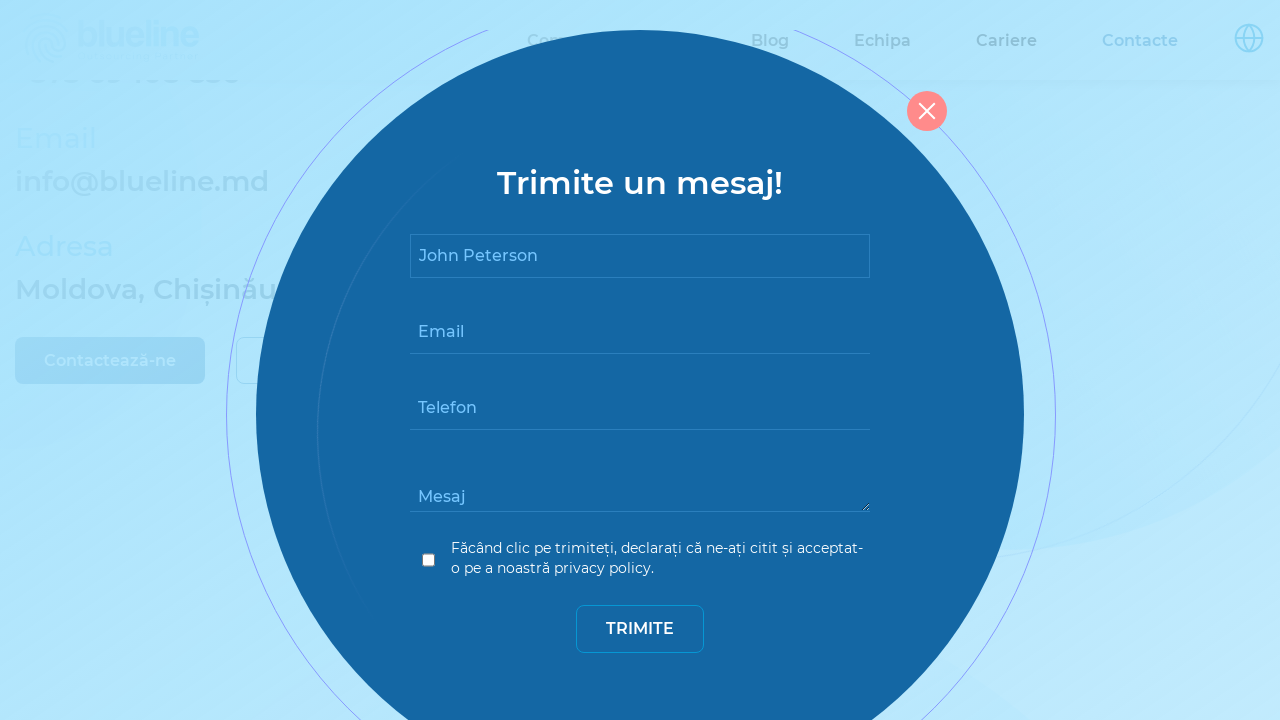

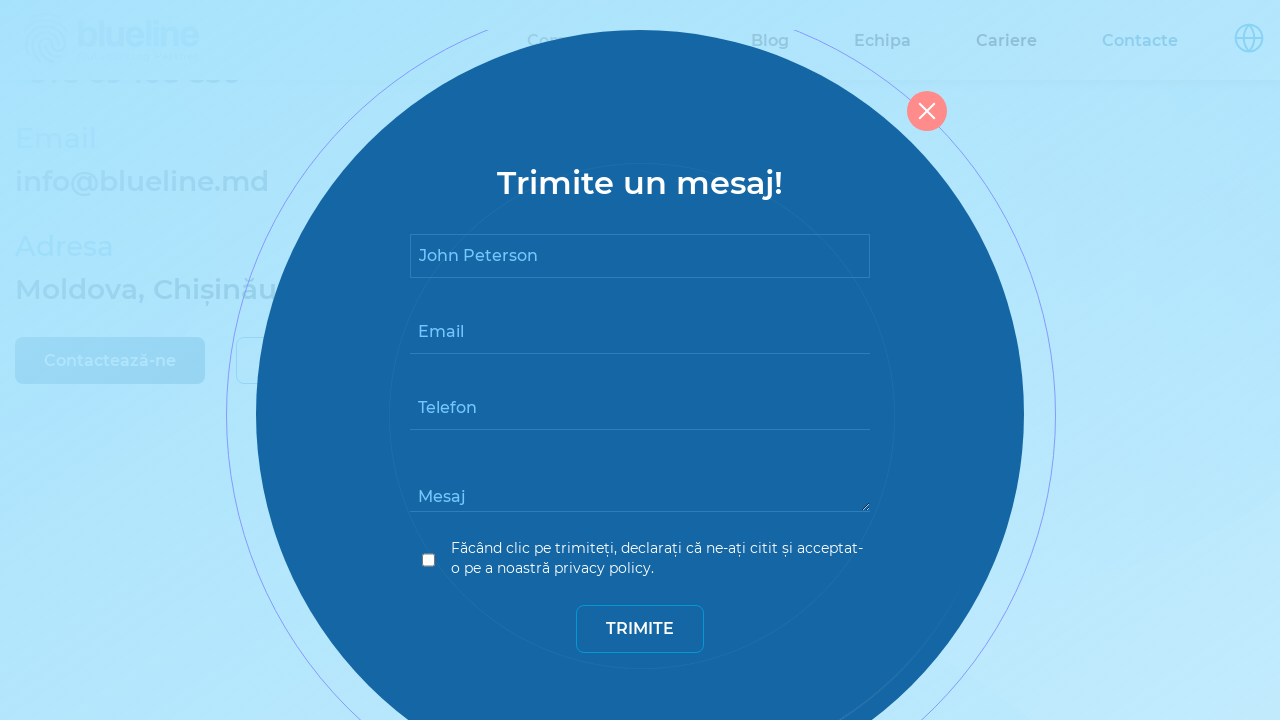